Tests static dropdown functionality by selecting options from a currency dropdown using visible text and index selection methods

Starting URL: https://rahulshettyacademy.com/dropdownsPractise/

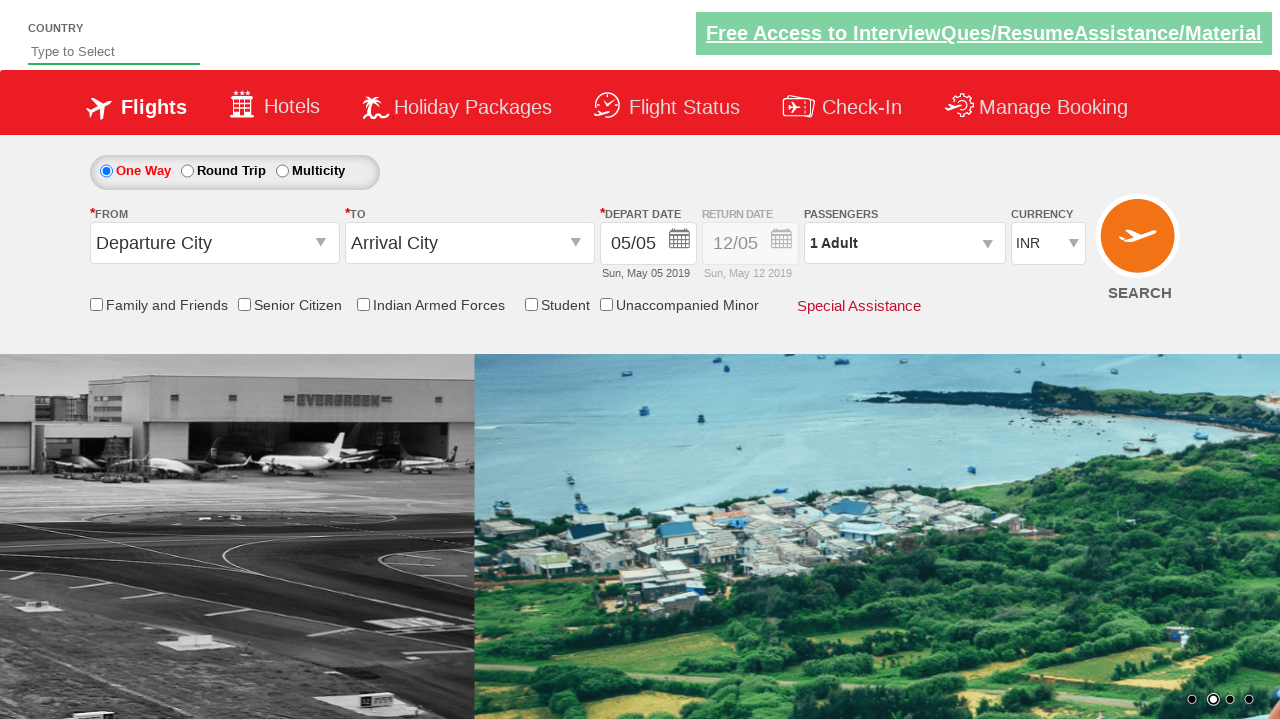

Located currency dropdown element
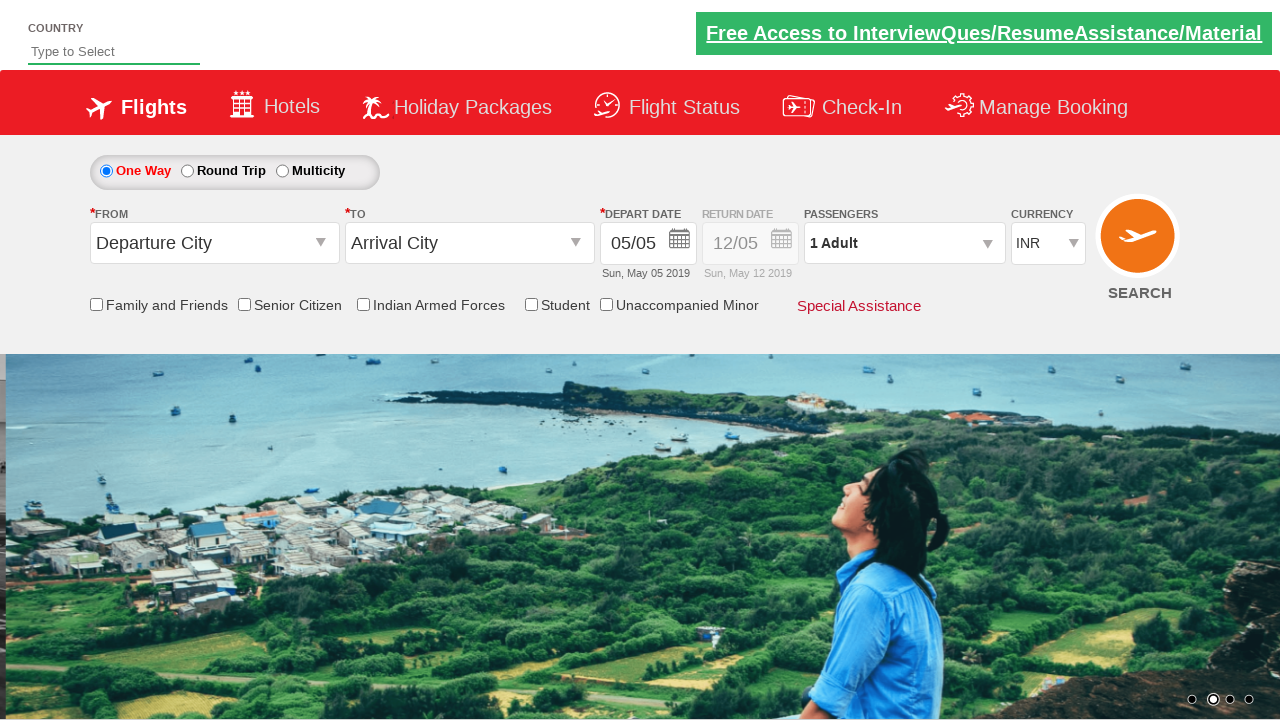

Selected USD option from currency dropdown by visible text on #ctl00_mainContent_DropDownListCurrency
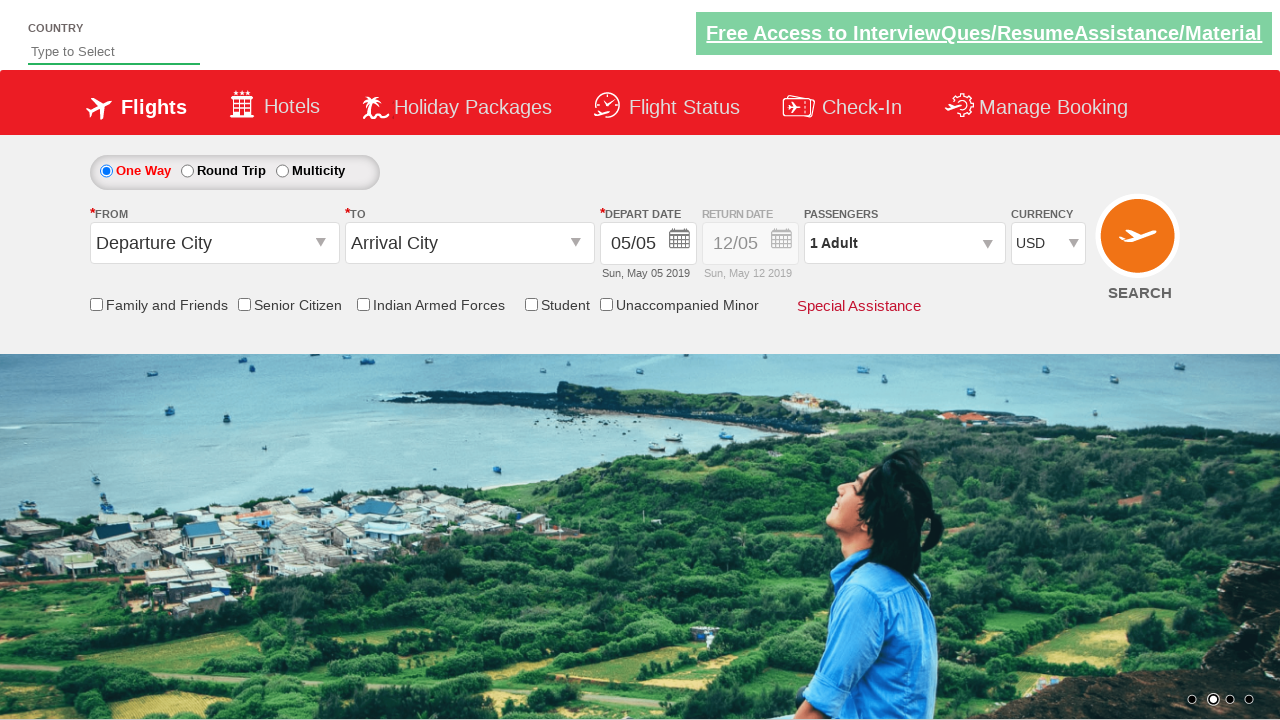

Waited 500ms for dropdown state to update
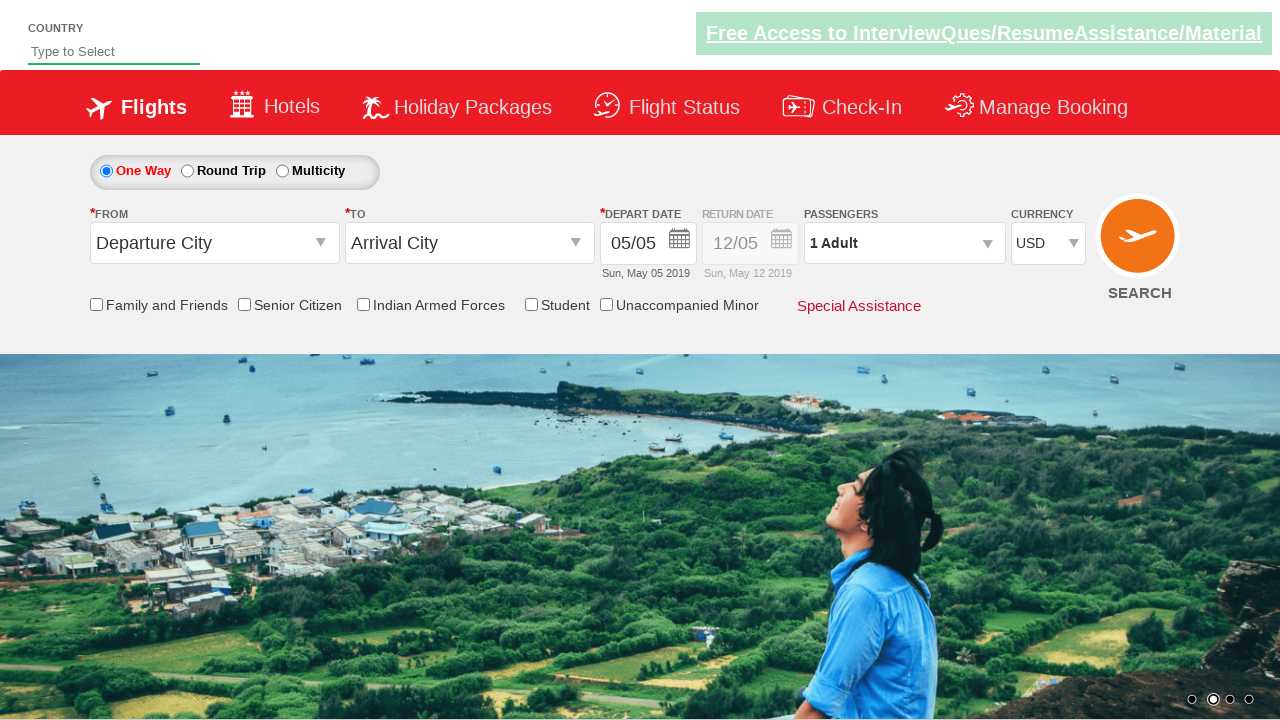

Selected currency option by index 1 (second option in dropdown) on #ctl00_mainContent_DropDownListCurrency
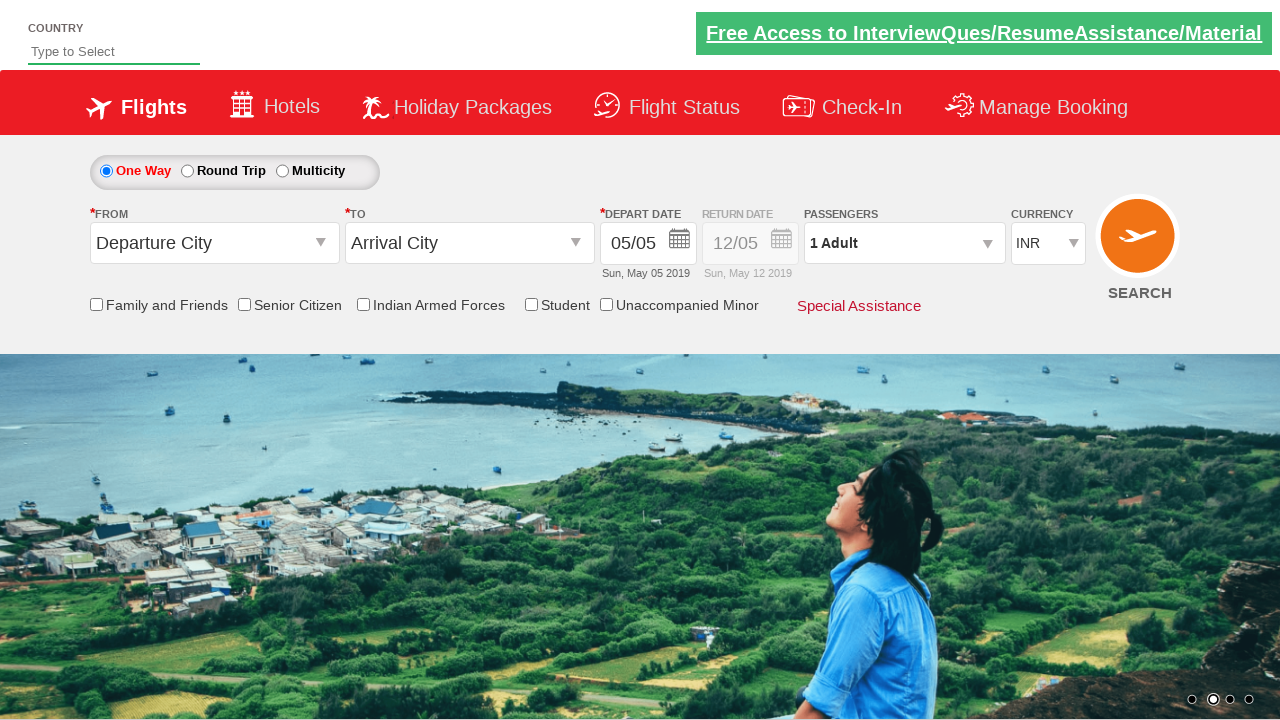

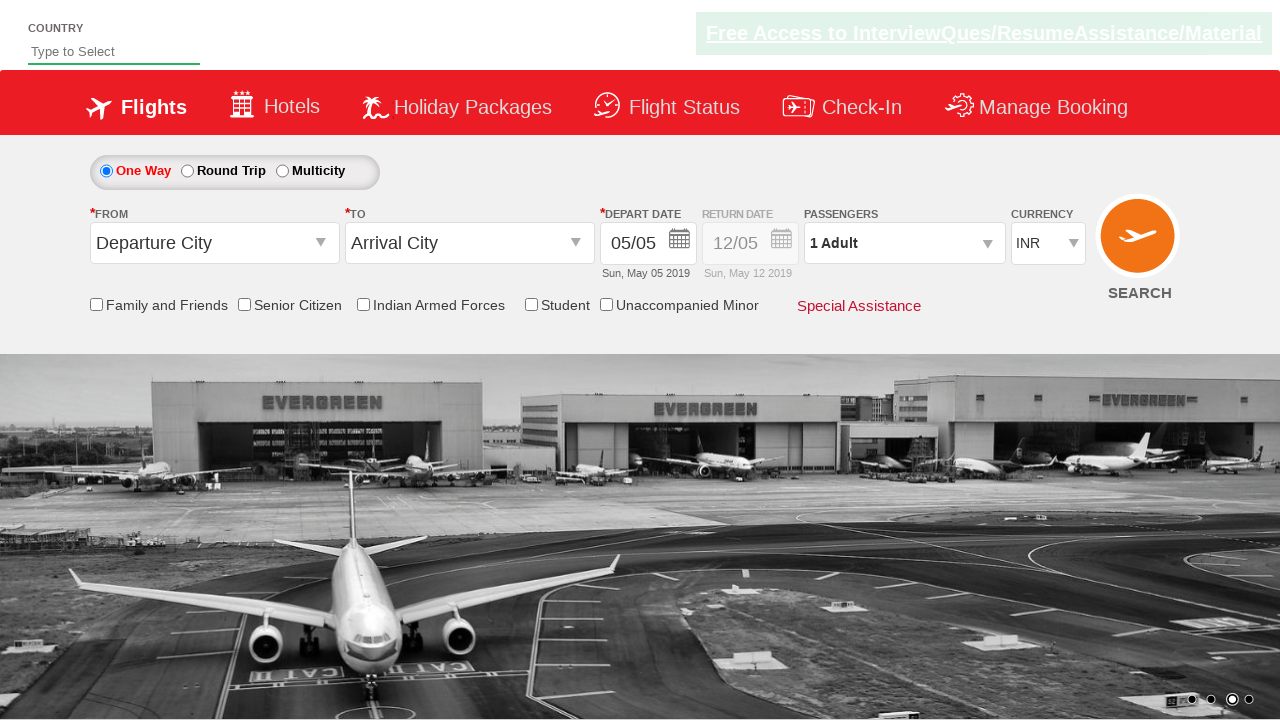